Tests browser window/tab handling by clicking a button to open a new tab, switching to it, verifying it opened correctly, then closing it and switching back to the main window

Starting URL: https://demoqa.com/browser-windows

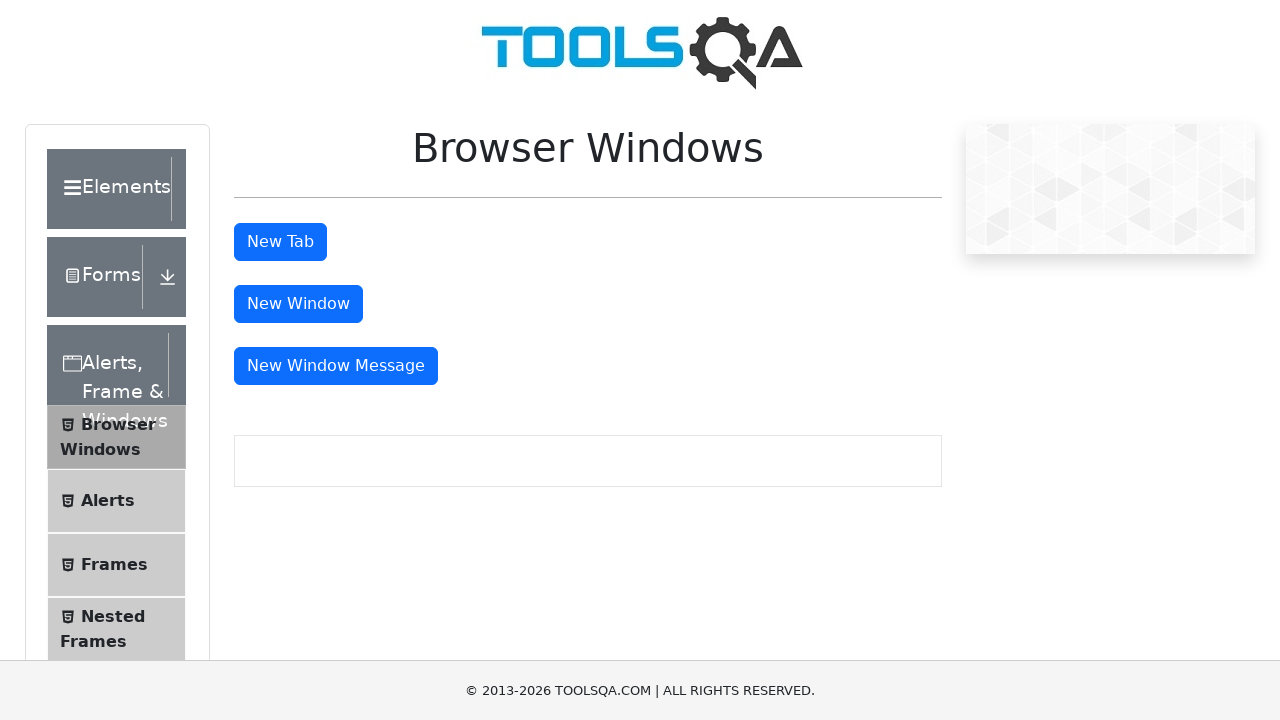

Clicked 'New Tab' button to open a new tab at (280, 242) on #tabButton
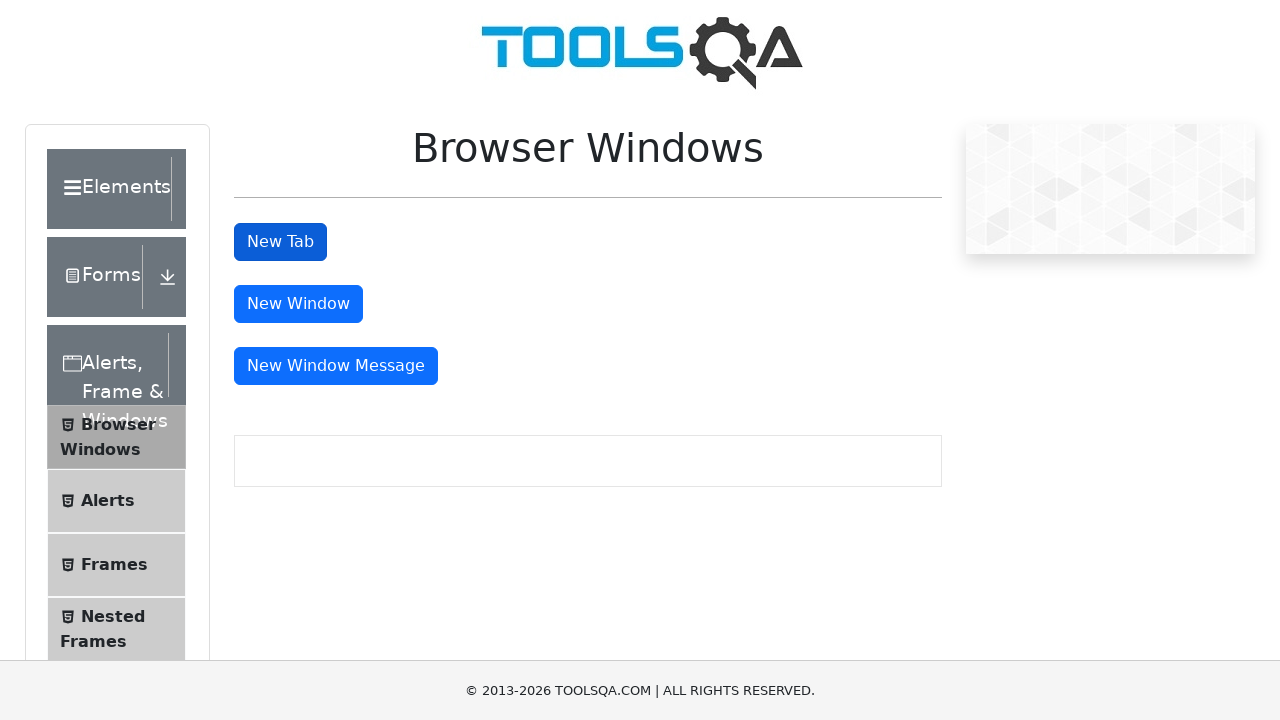

New tab opened and page object captured
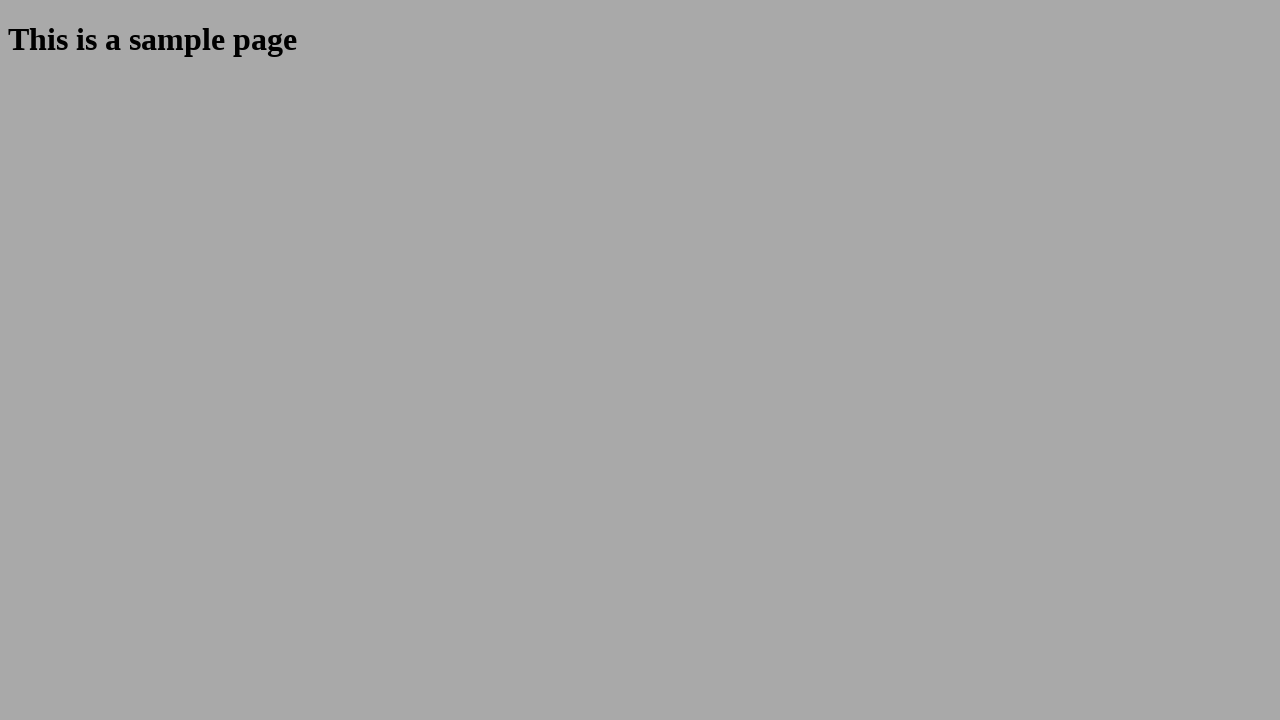

New tab finished loading
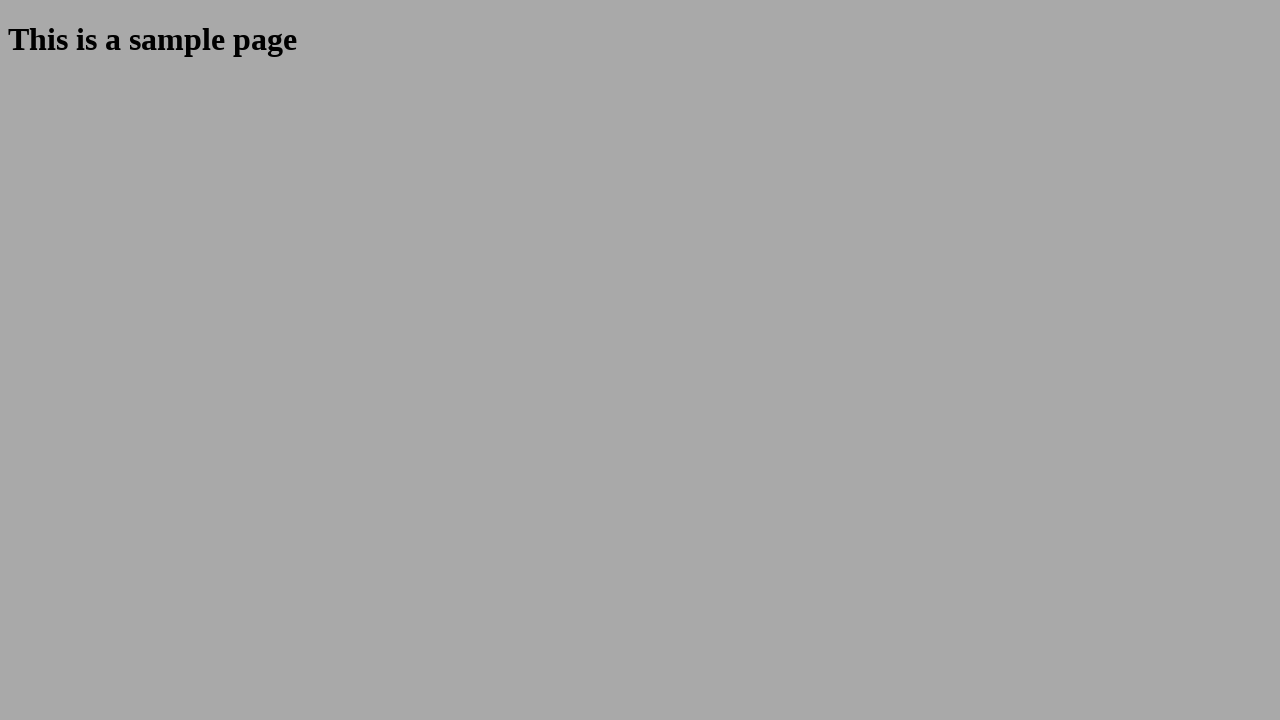

Verified new tab opened correctly with valid URL or title
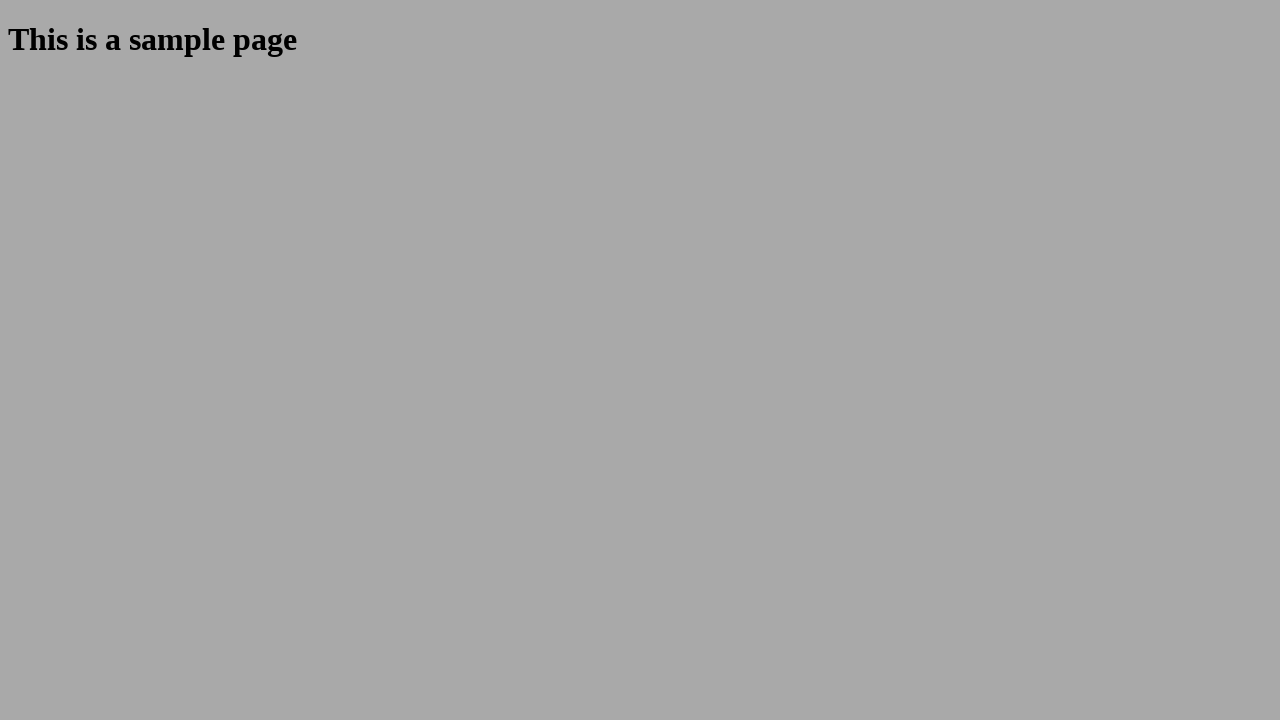

Closed the new tab
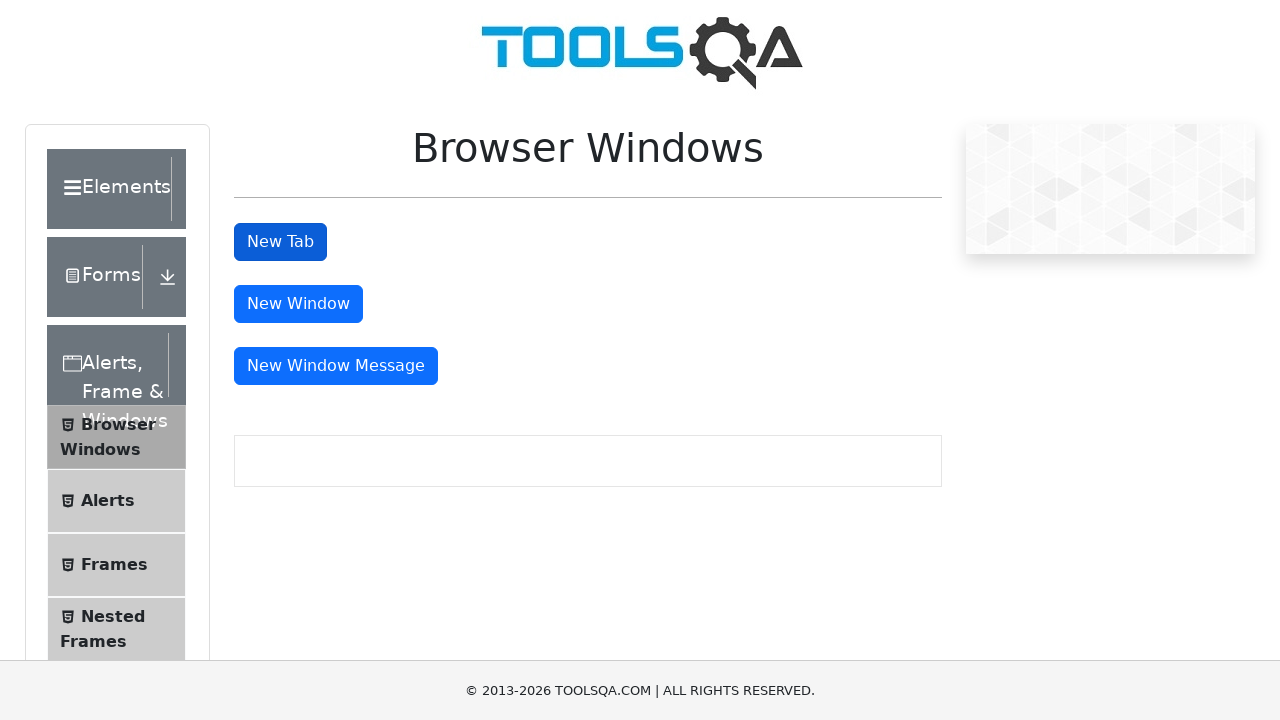

Verified main page remains active after new tab closure
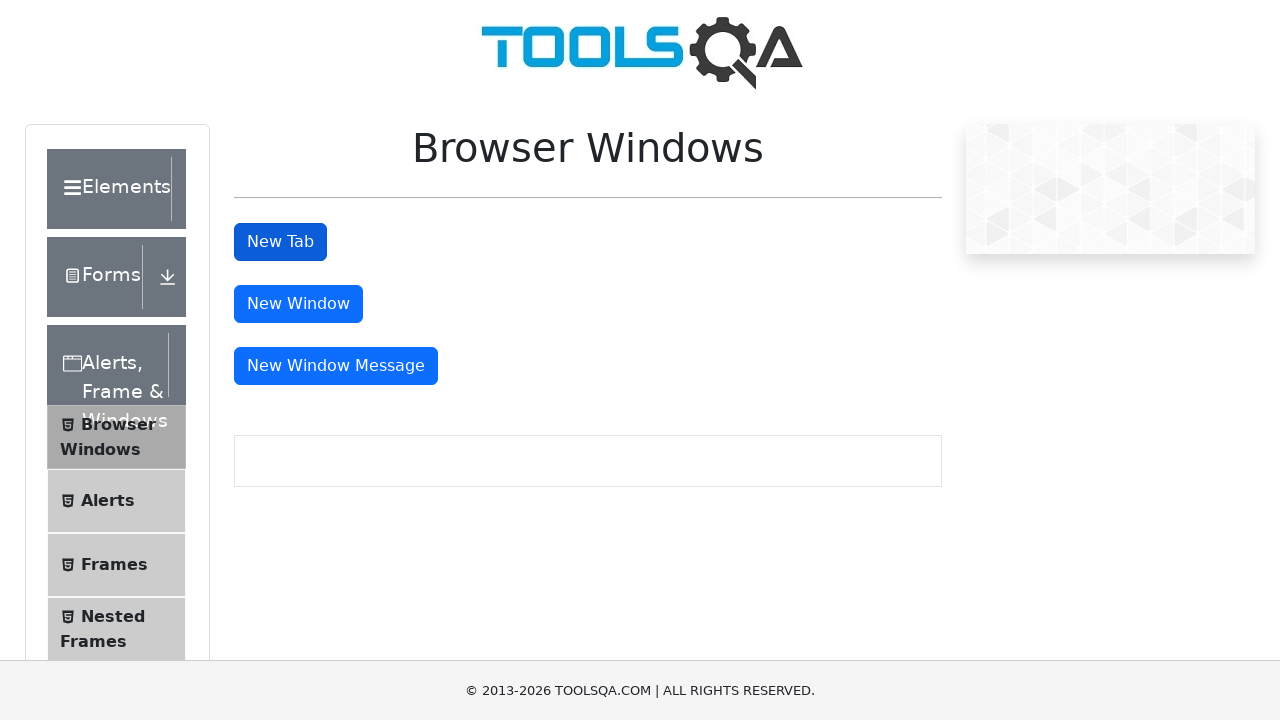

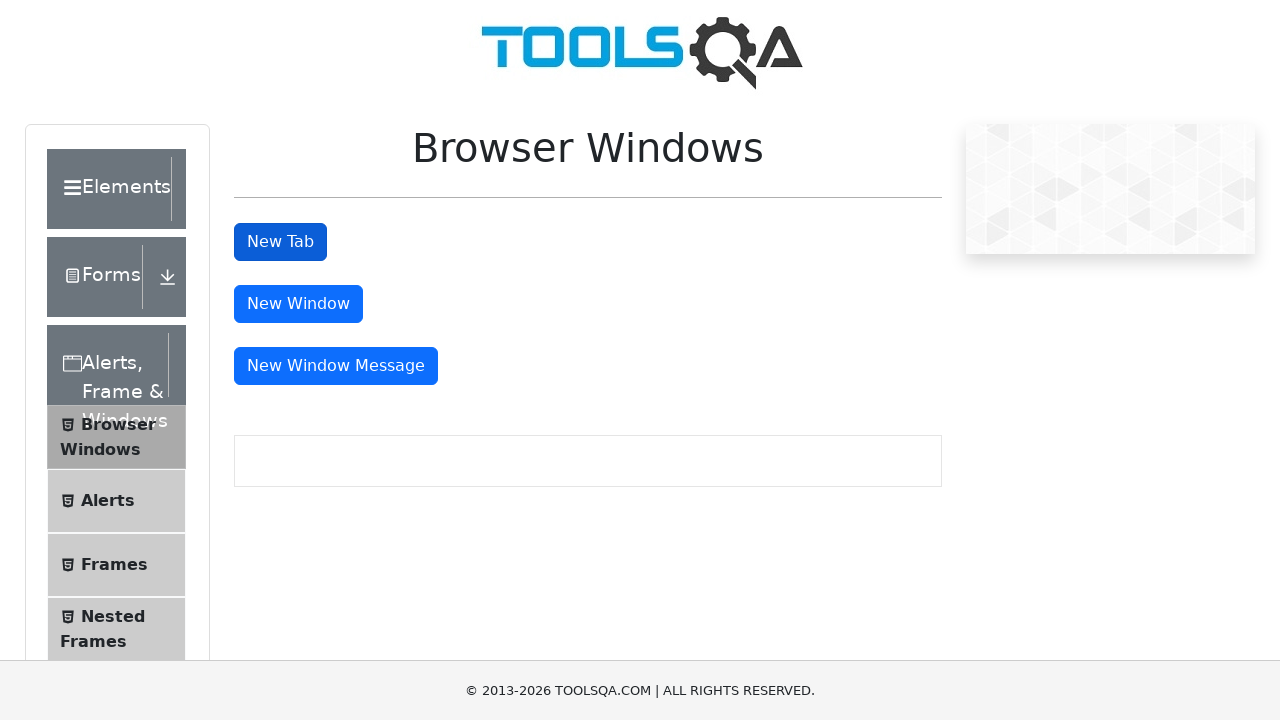